Tests JavaScript alert handling by triggering different types of alerts (simple alert, confirmation, and prompt) and interacting with them

Starting URL: https://the-internet.herokuapp.com/javascript_alerts

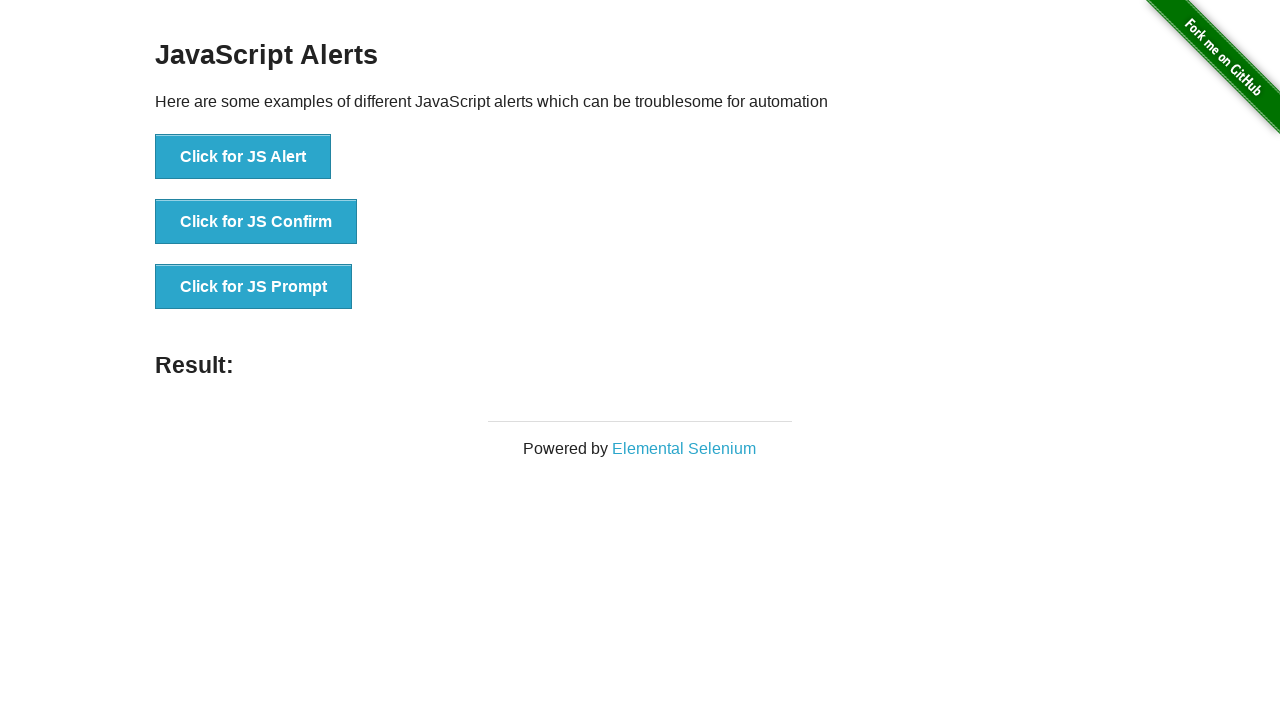

Clicked button to trigger simple alert at (243, 157) on button[onclick='jsAlert()']
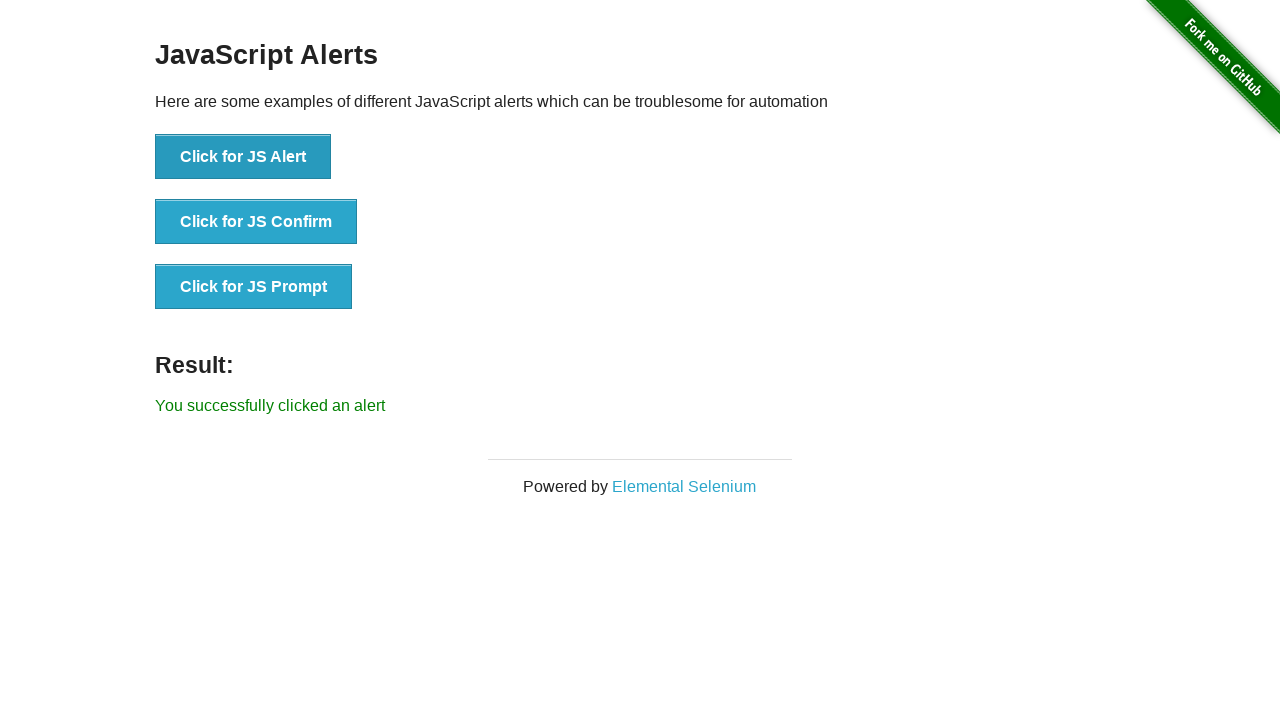

Set up dialog handler to accept alert
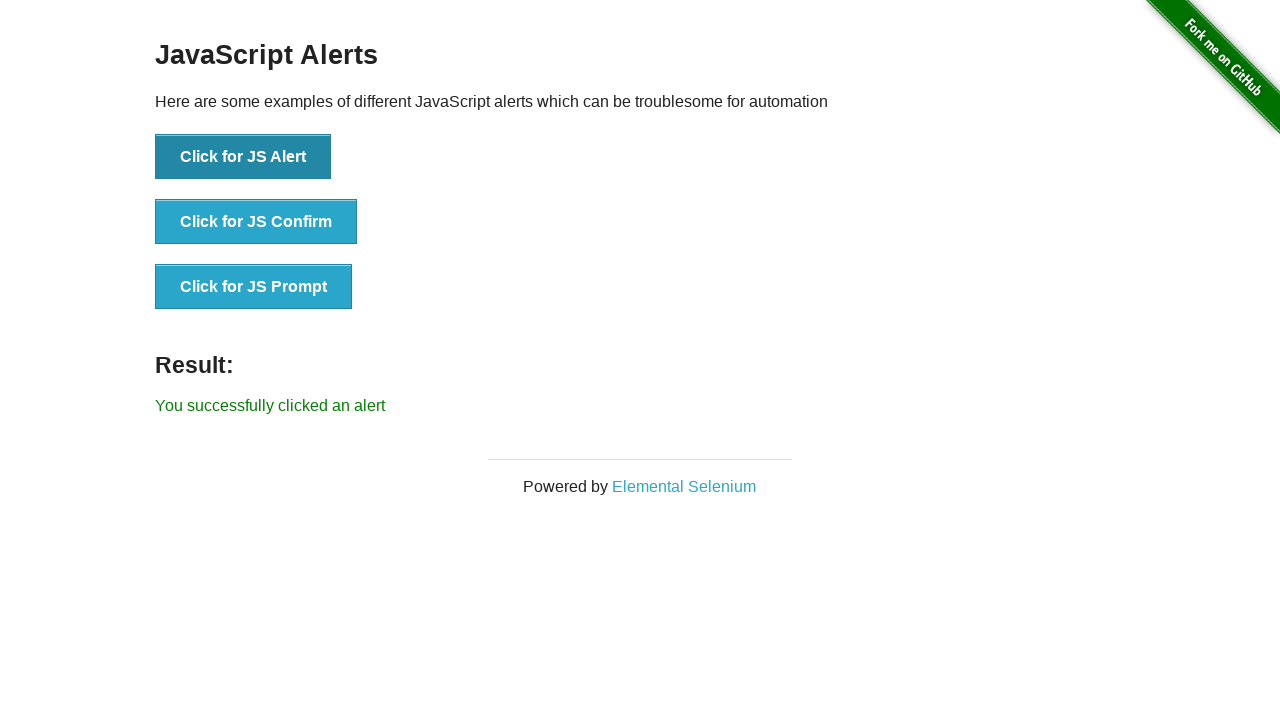

Waited for result text to appear after accepting alert
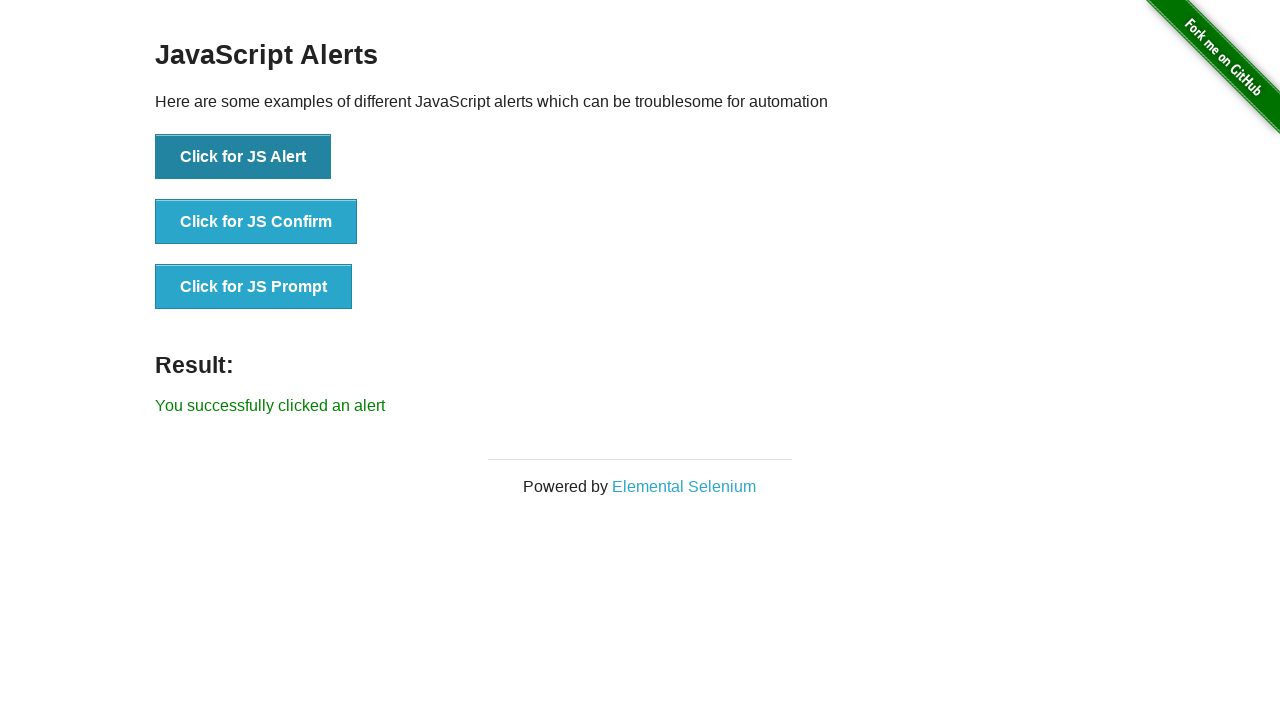

Clicked button to trigger confirmation dialog at (256, 222) on button[onclick='jsConfirm()']
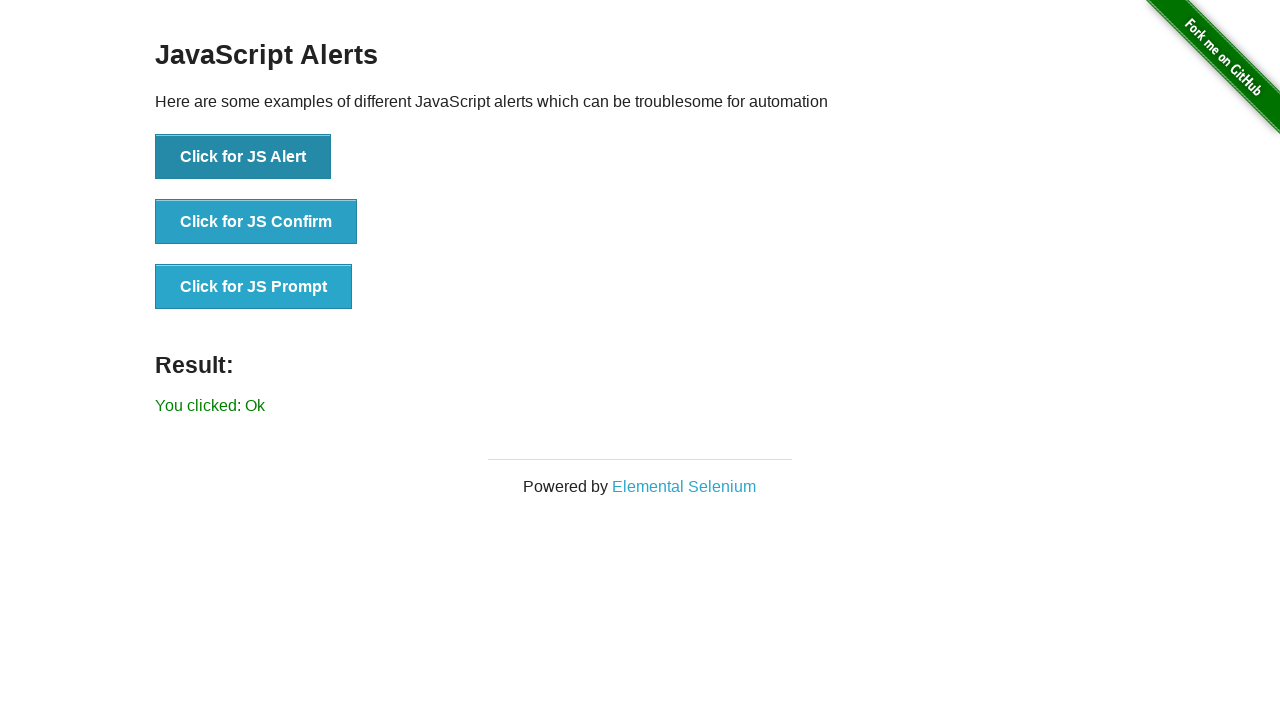

Set up dialog handler to dismiss confirmation
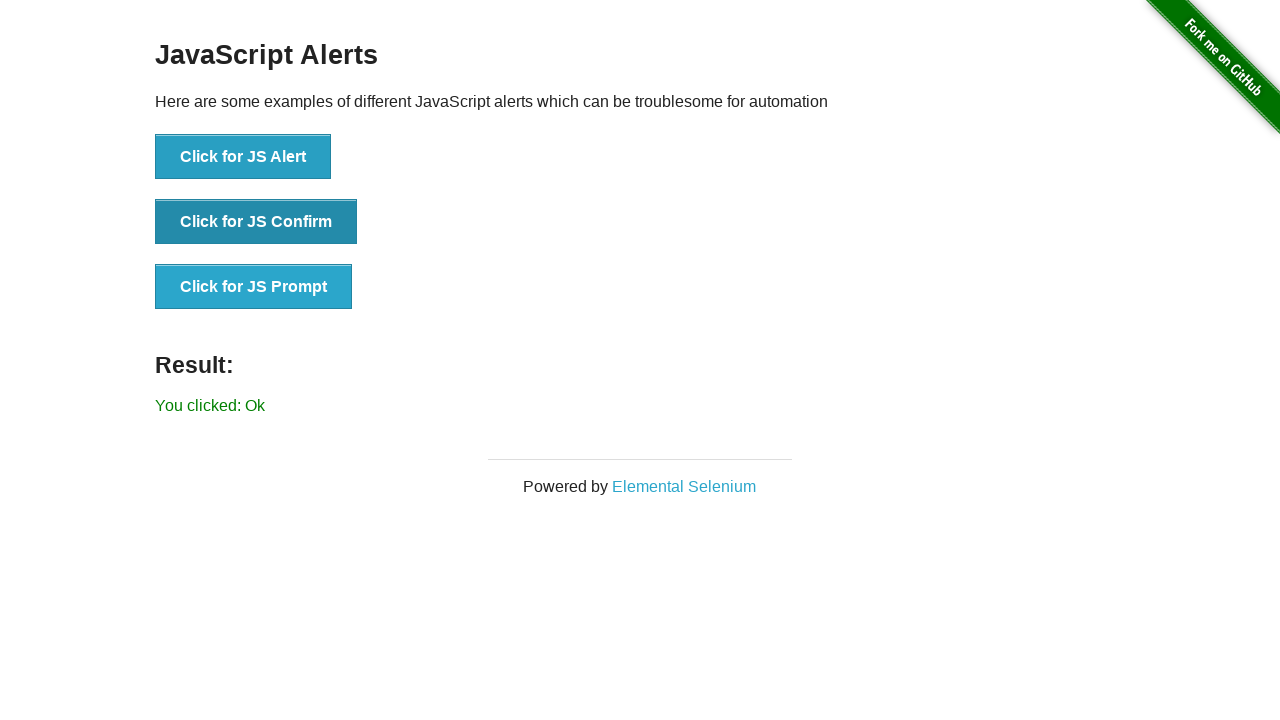

Waited for result text to appear after dismissing confirmation
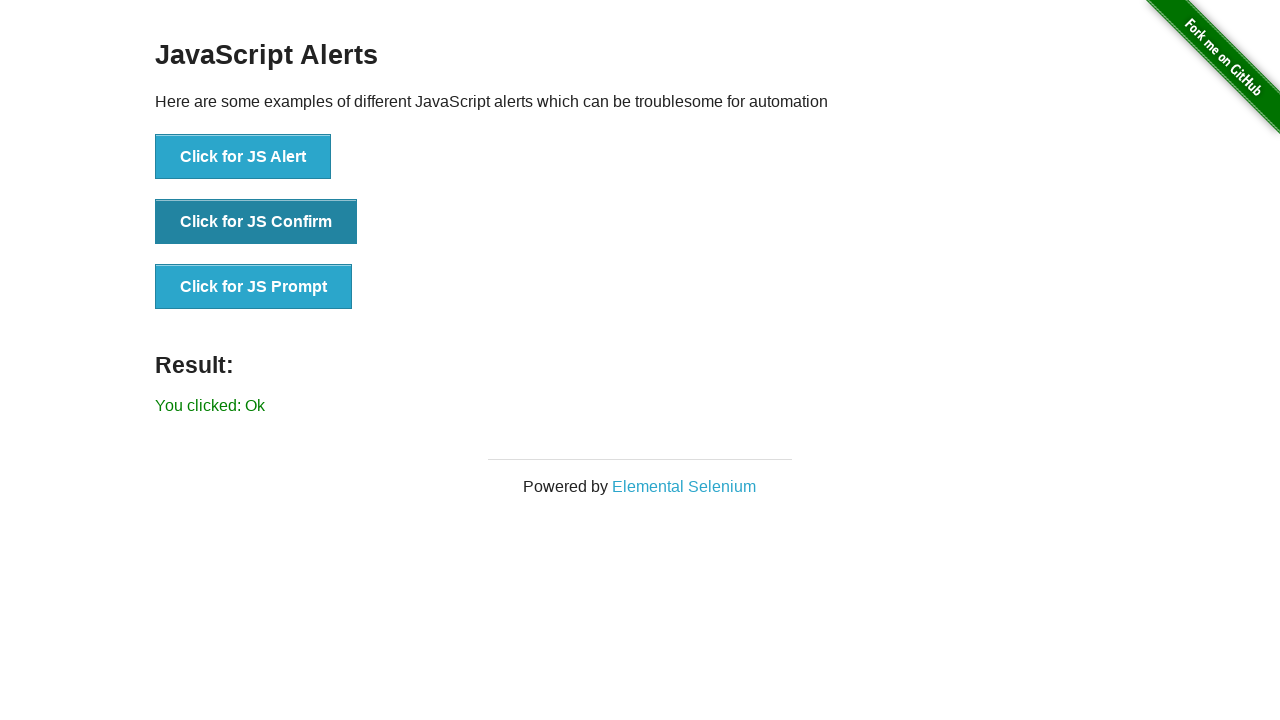

Clicked button to trigger prompt dialog at (254, 287) on button[onclick='jsPrompt()']
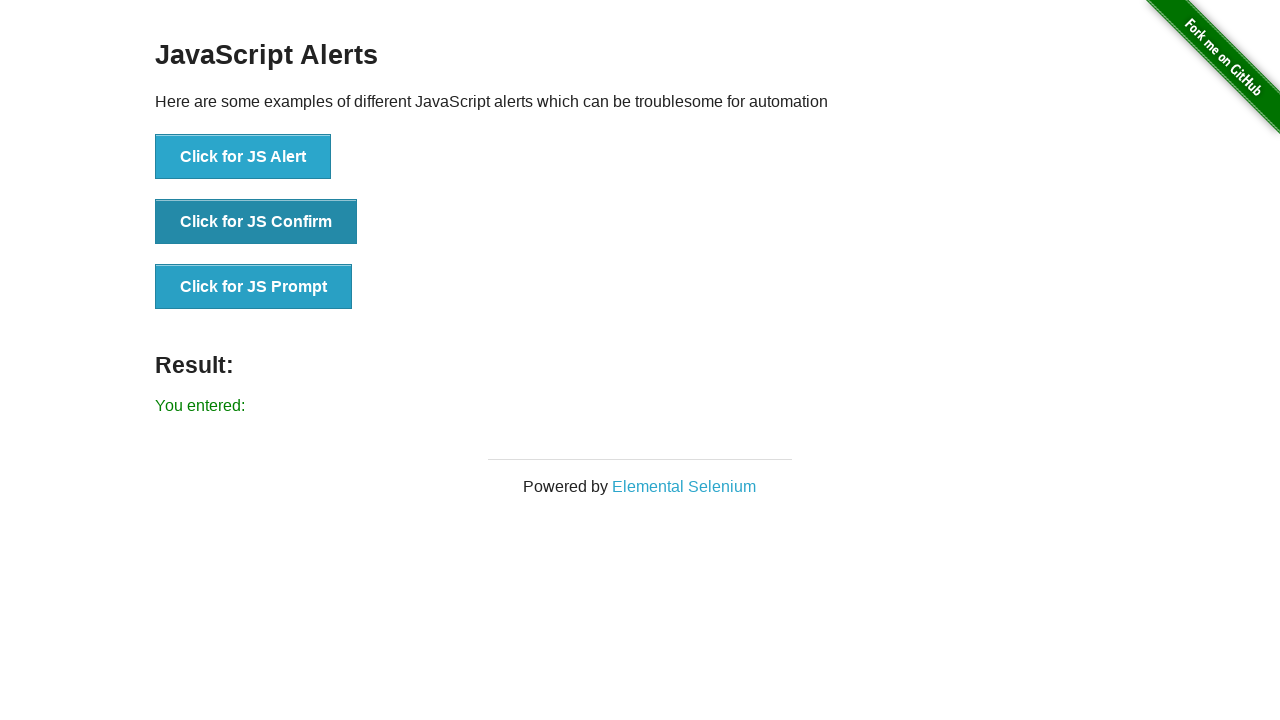

Set up dialog handler to accept prompt with text 'shubham'
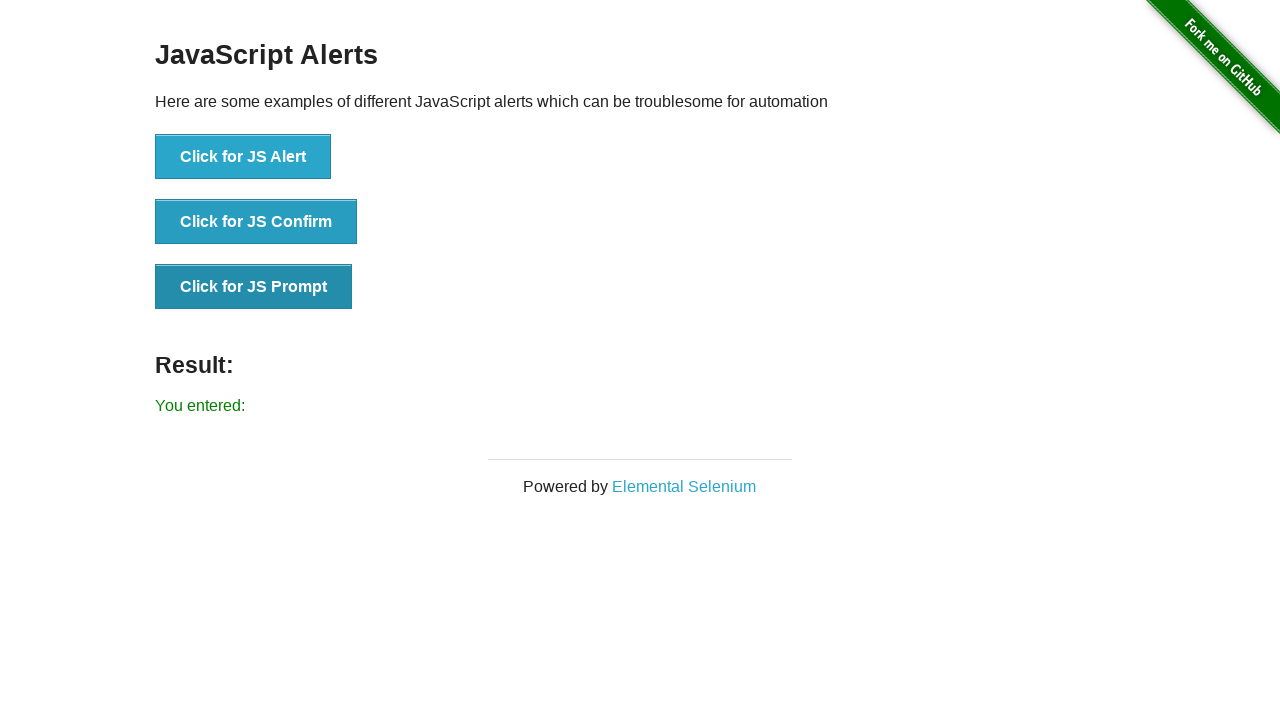

Waited for result text to appear after accepting prompt
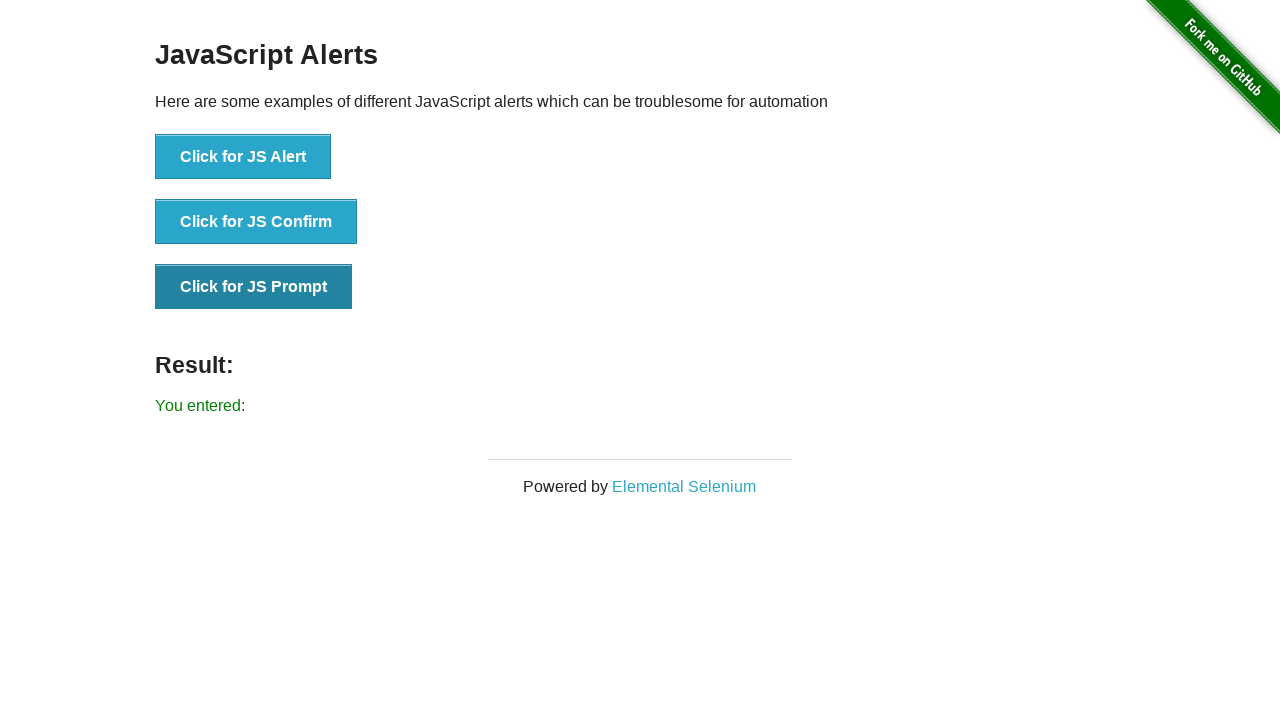

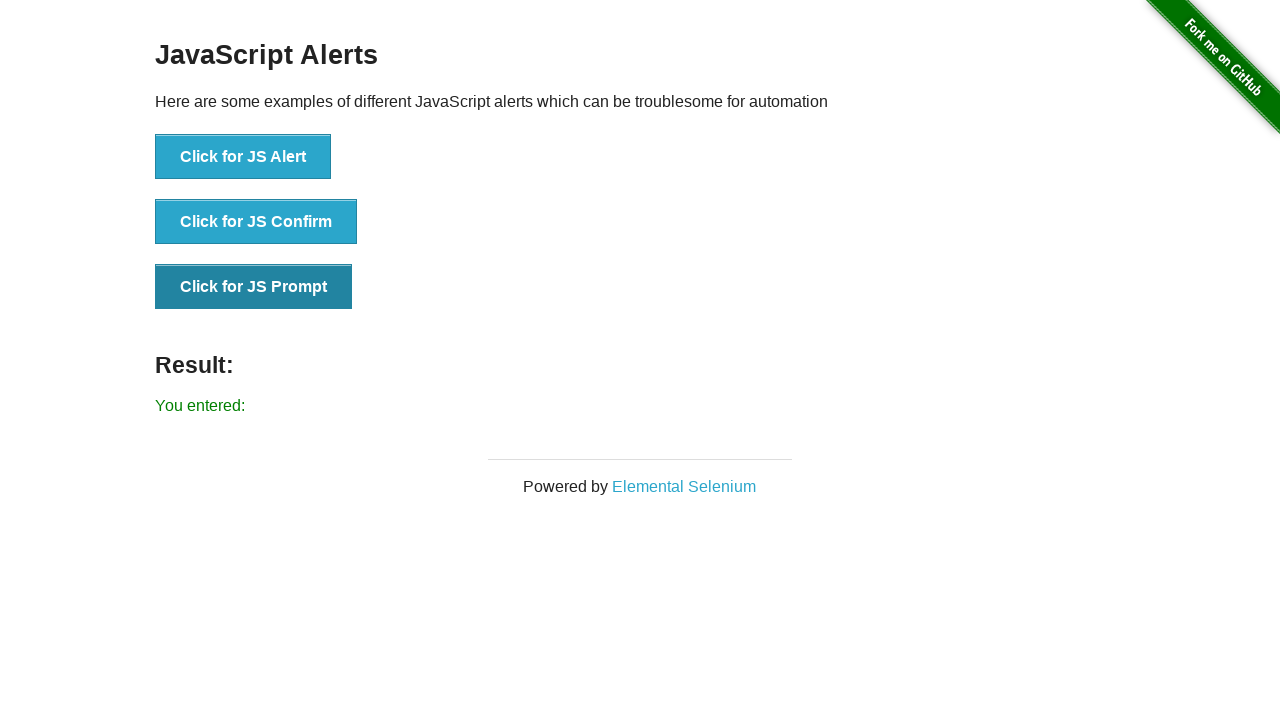